Tests adding a todo item with different text to the sample todo application

Starting URL: https://lambdatest.github.io/sample-todo-app/

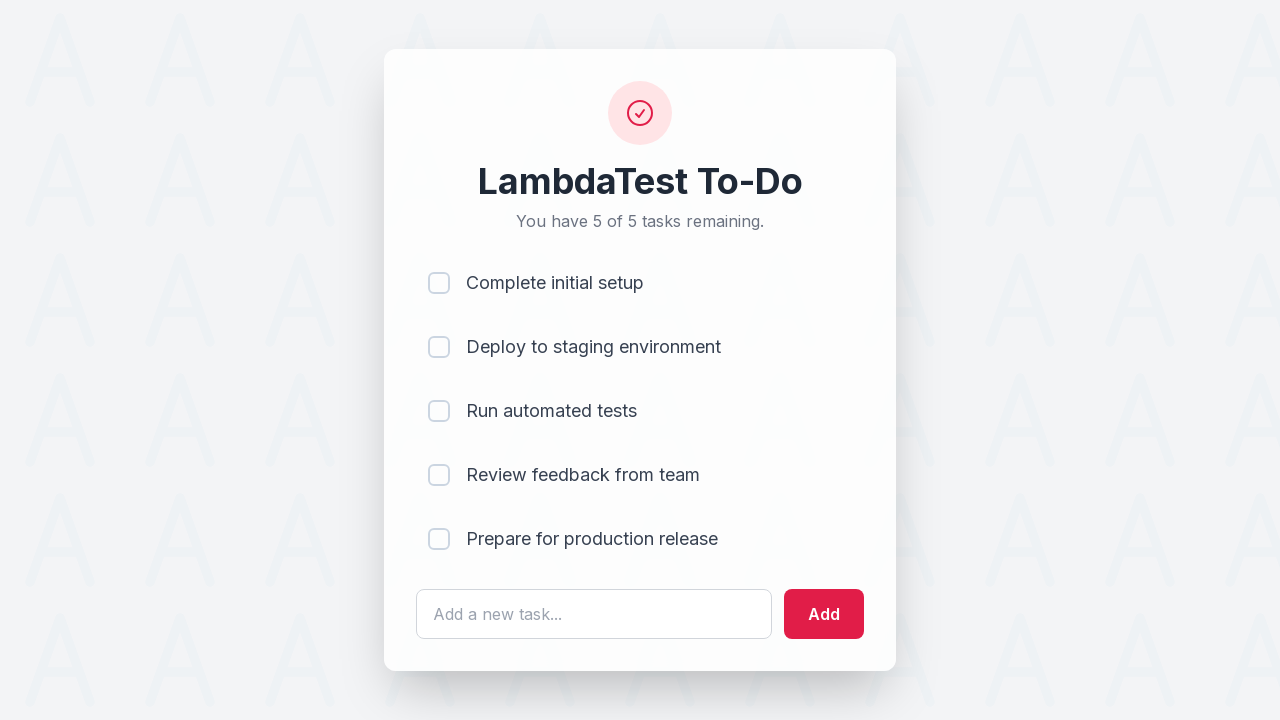

Filled todo input field with 'Learn JavaScript' on #sampletodotext
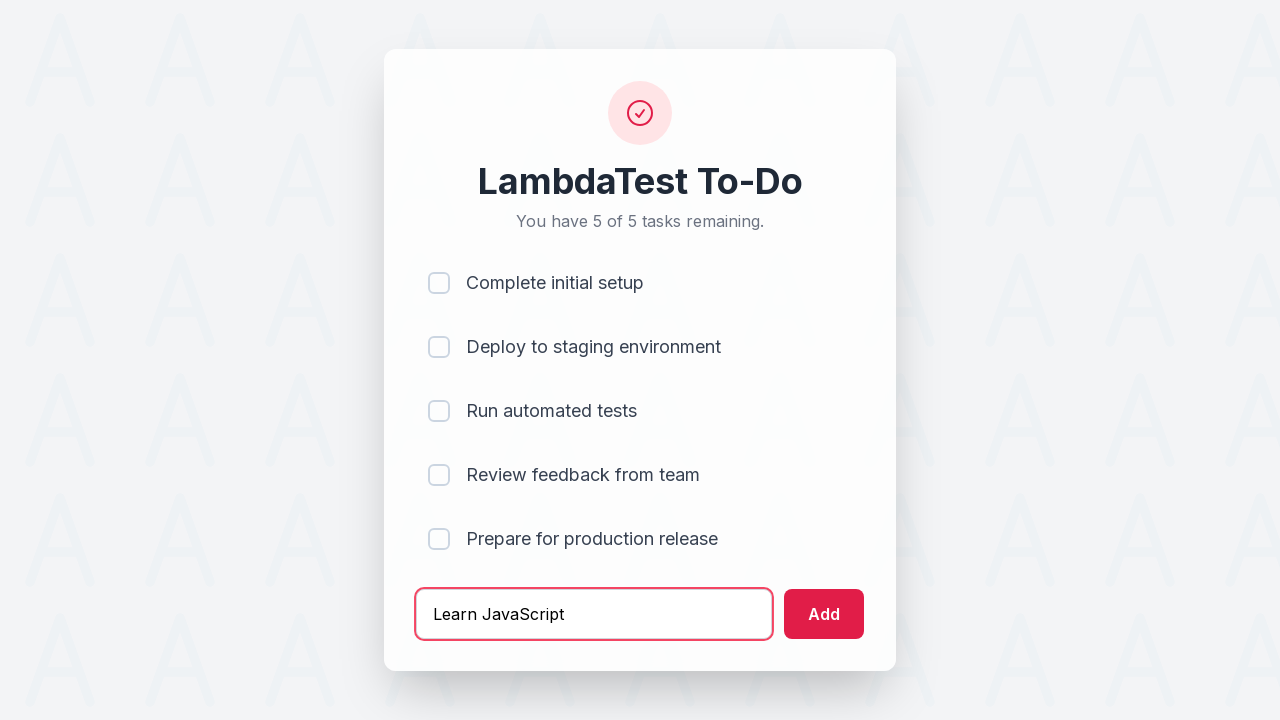

Pressed Enter to add the new todo item on #sampletodotext
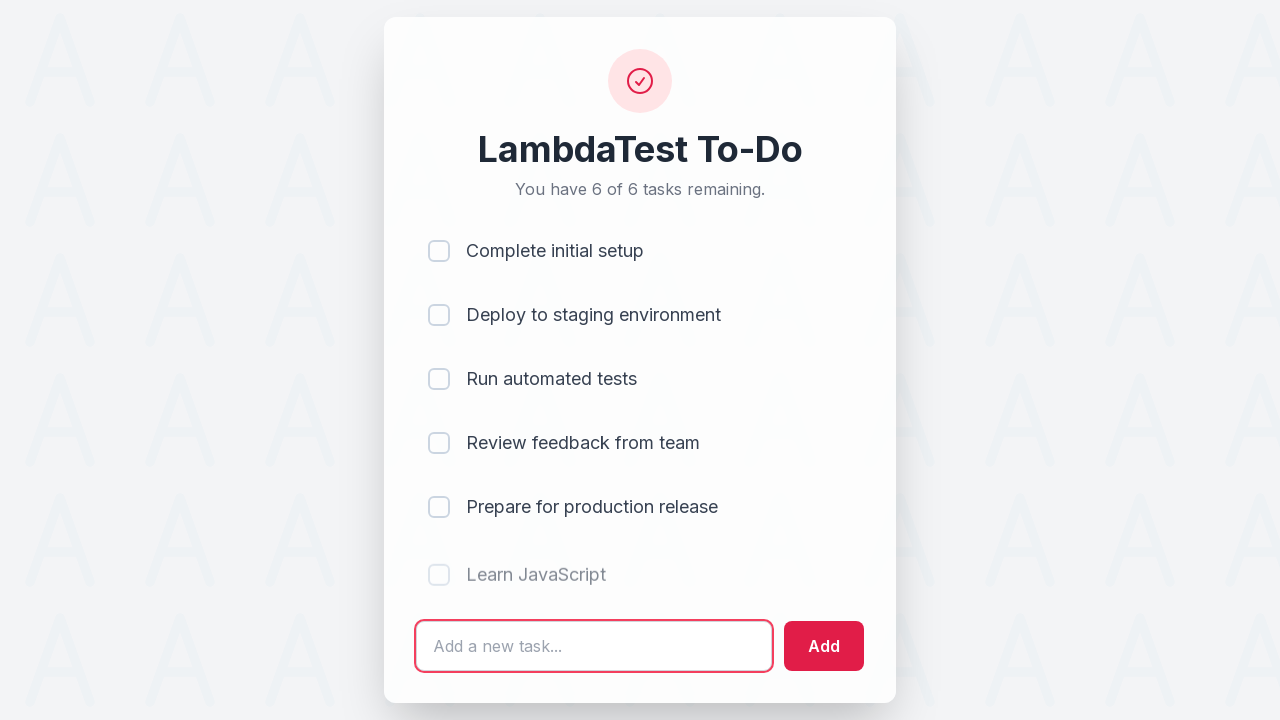

New todo item appeared in the list
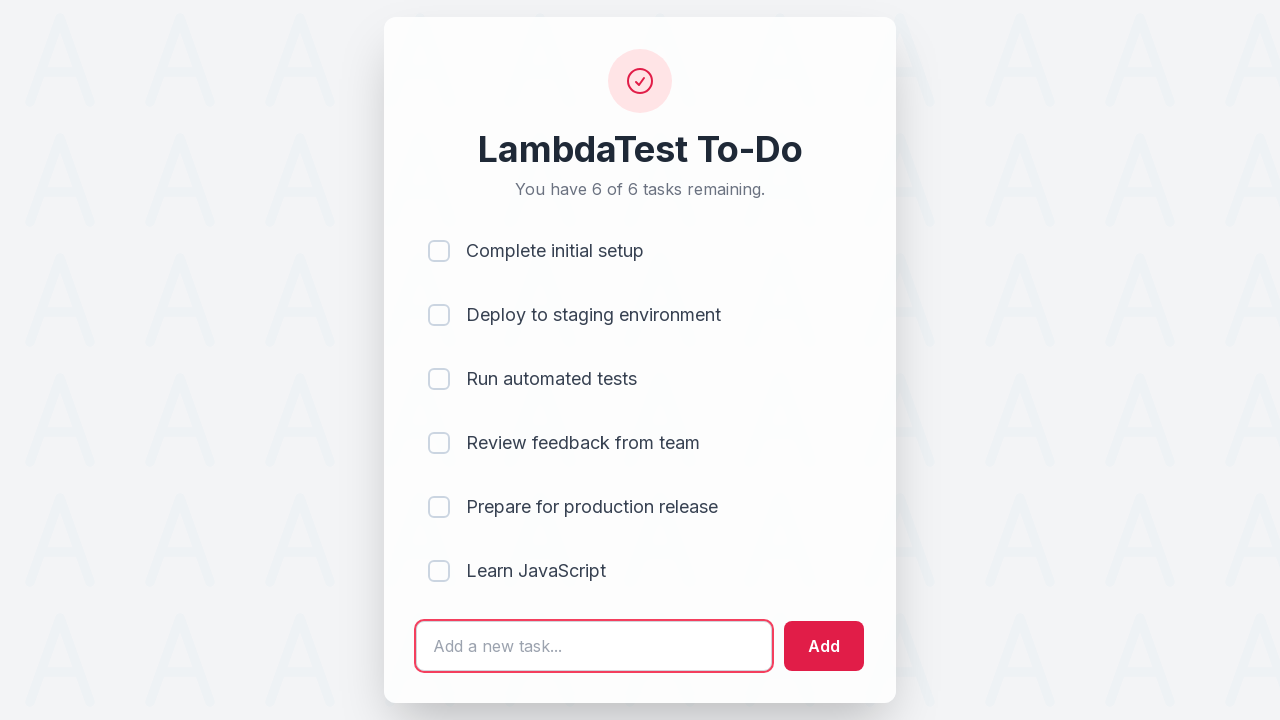

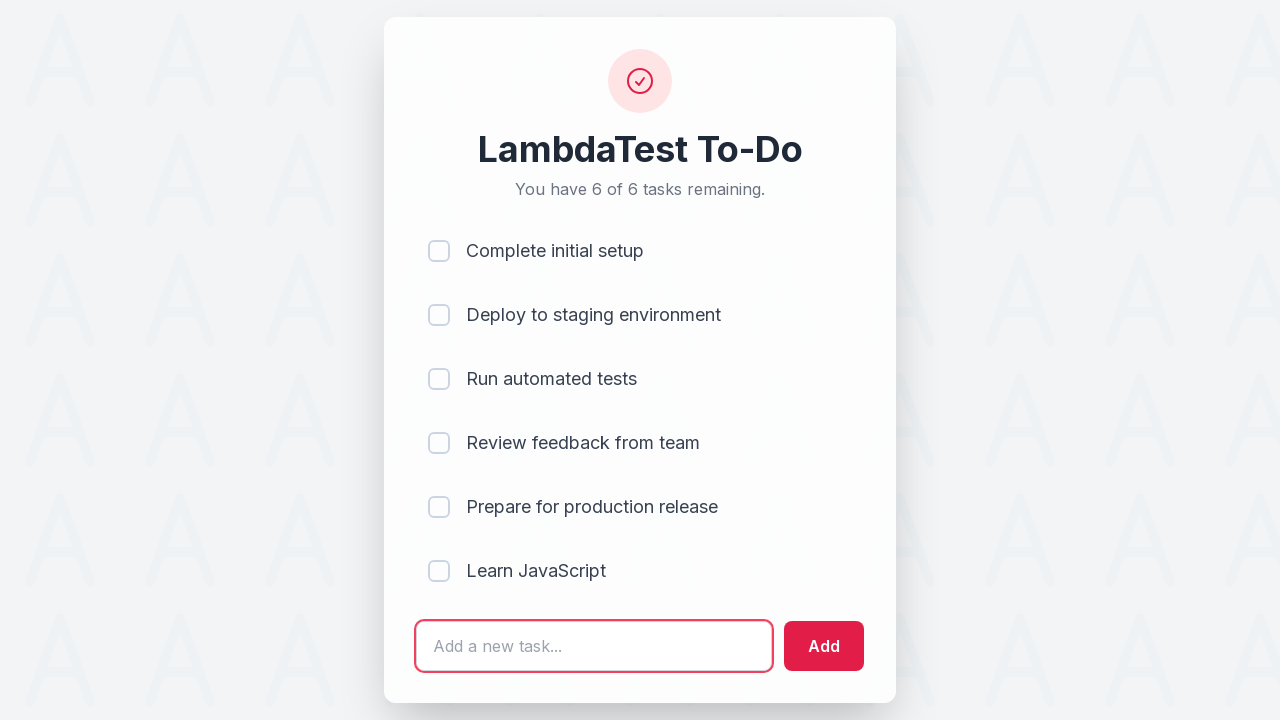